Tests that entering an invalid email format triggers a validation error on the email field

Starting URL: https://demoqa.com/text-box

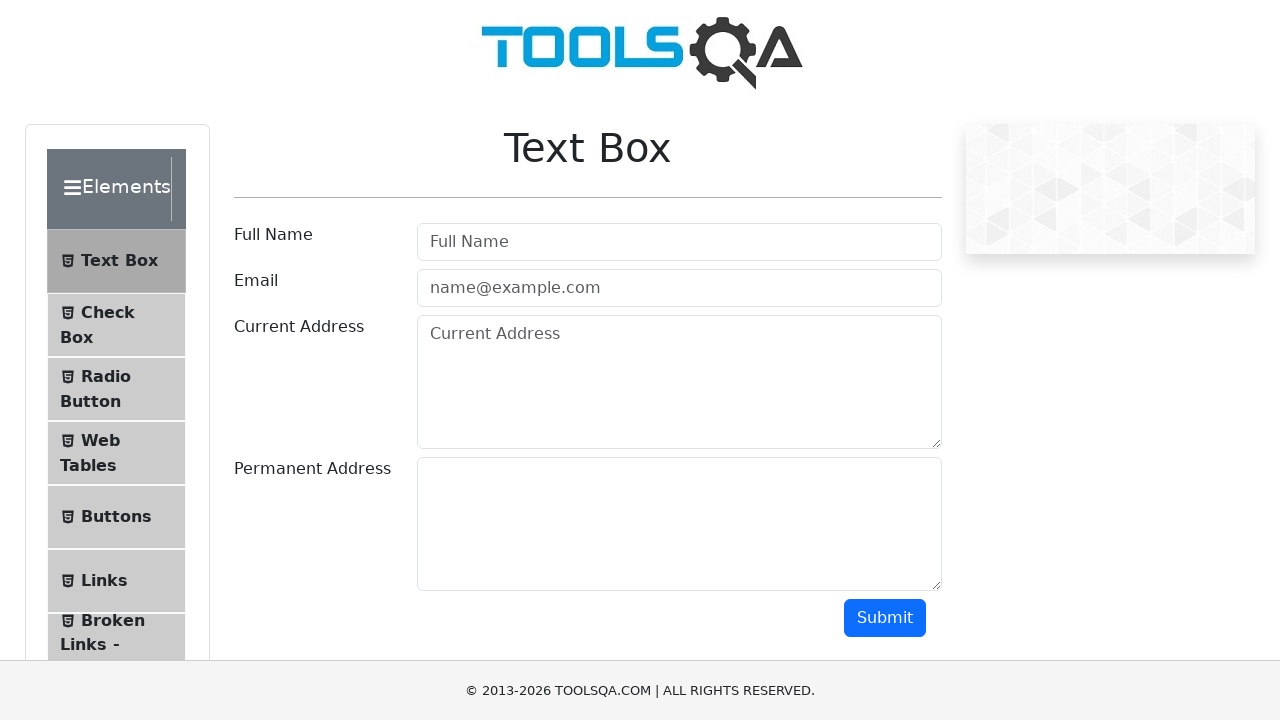

Filled email field with invalid format 'invalid-email' on #userEmail
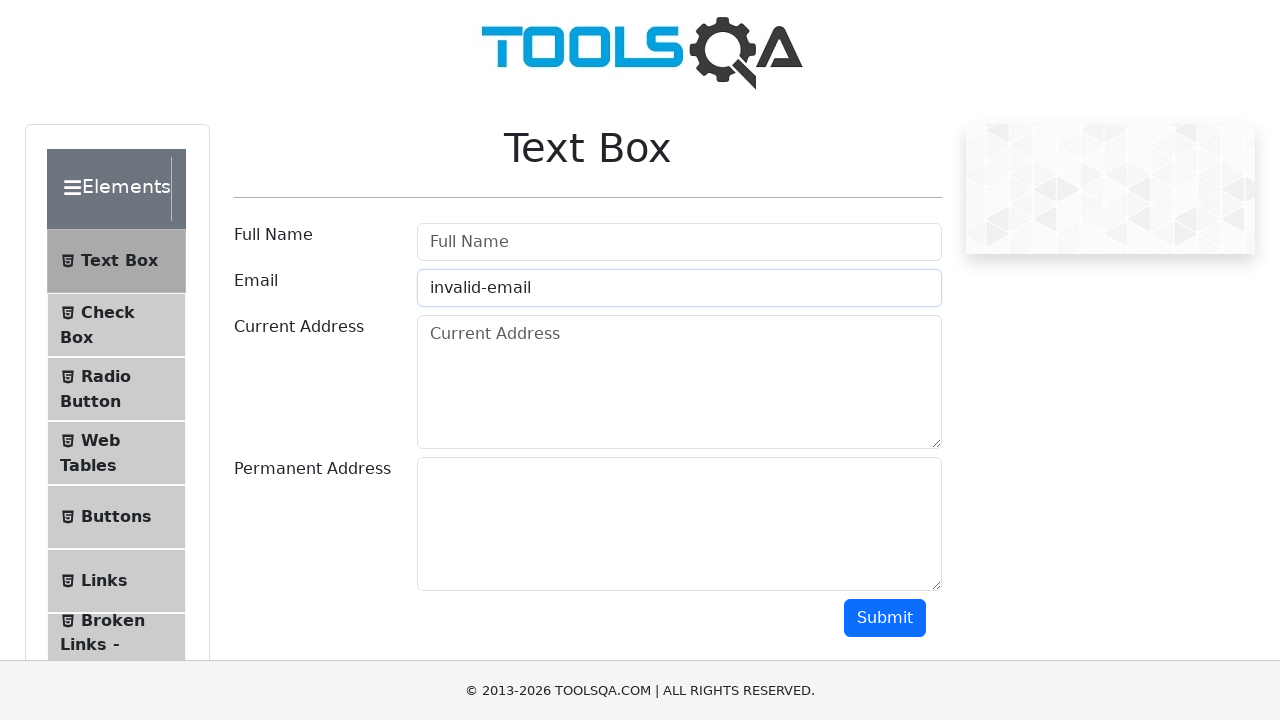

Clicked submit button at (885, 618) on #submit
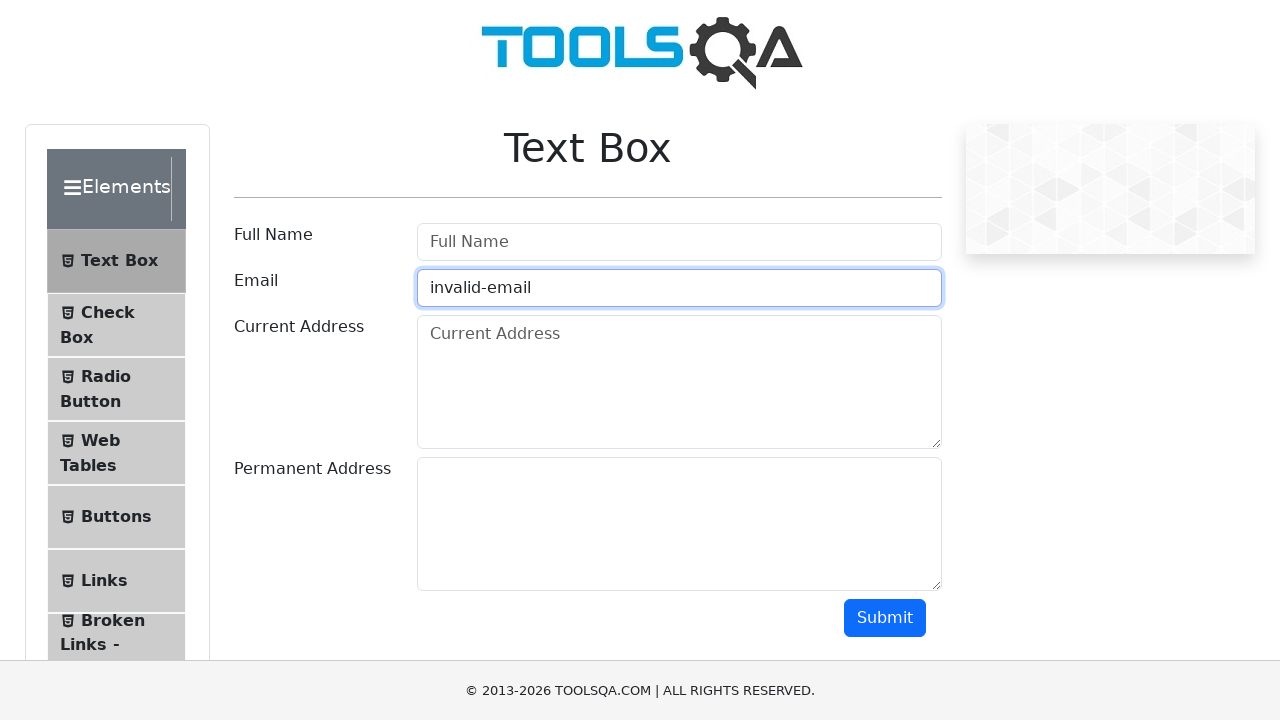

Retrieved email field class attribute to check for error state
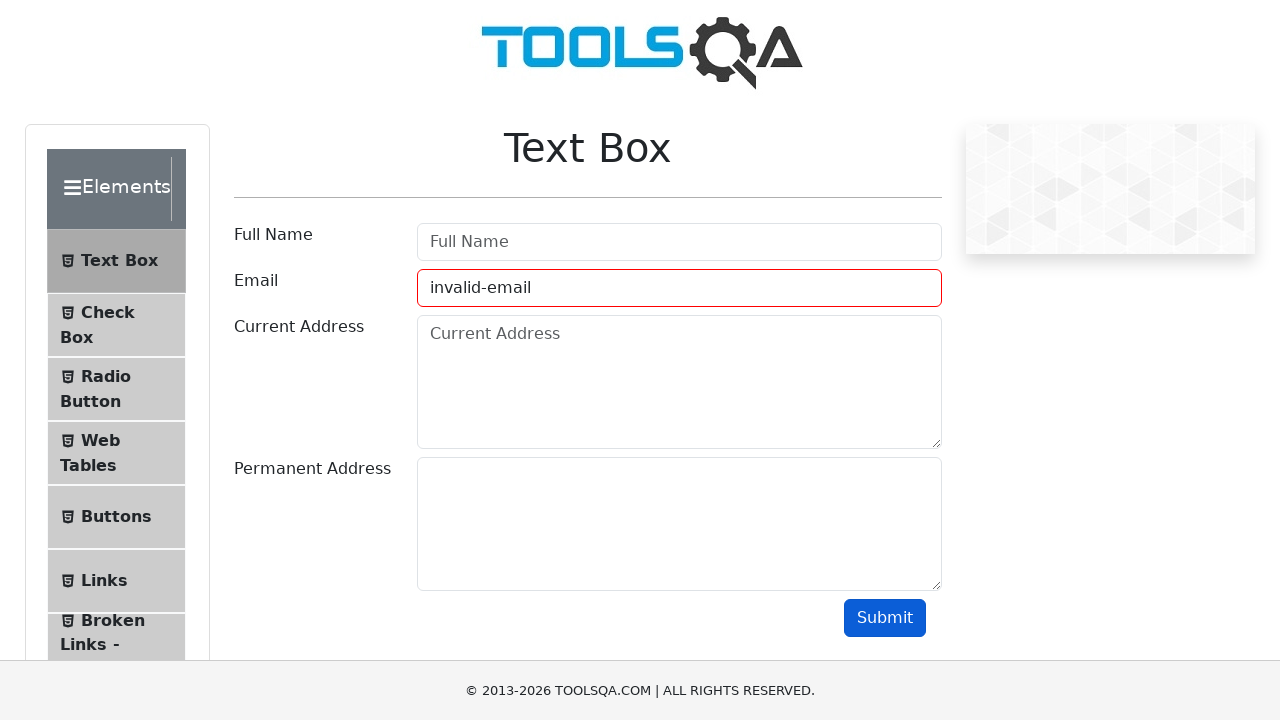

Verified email field contains 'field-error' class indicating validation error
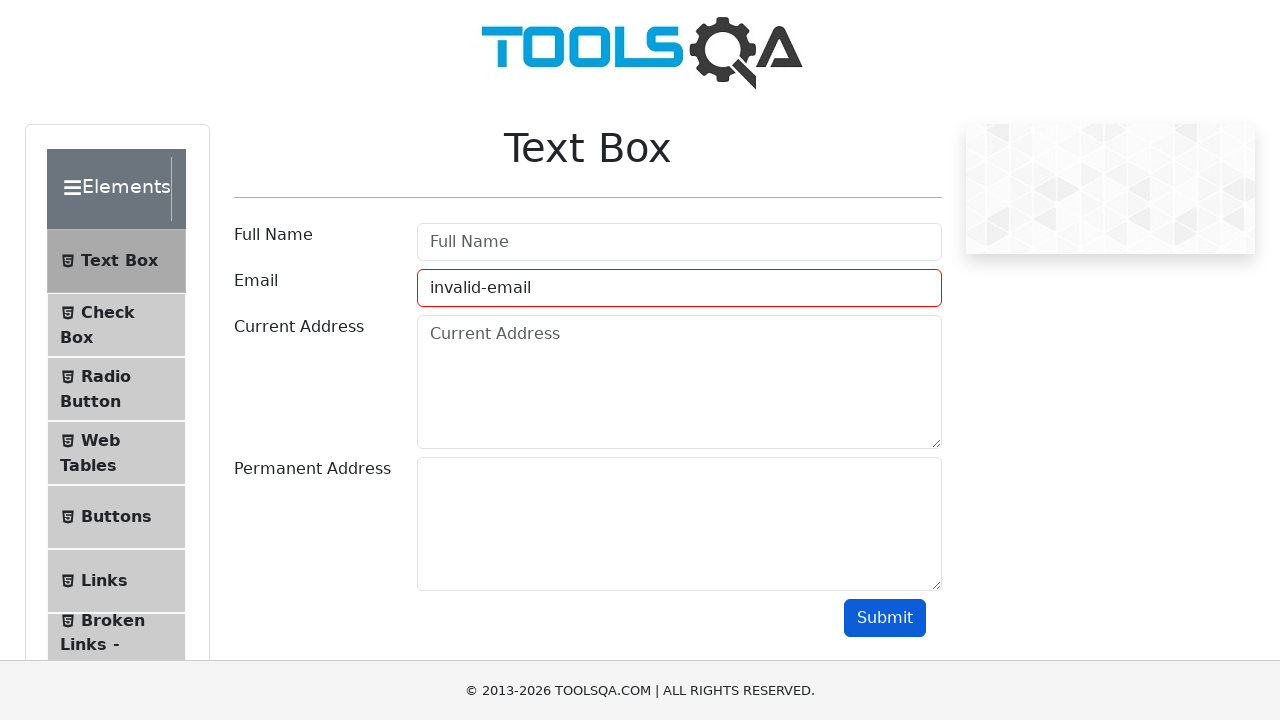

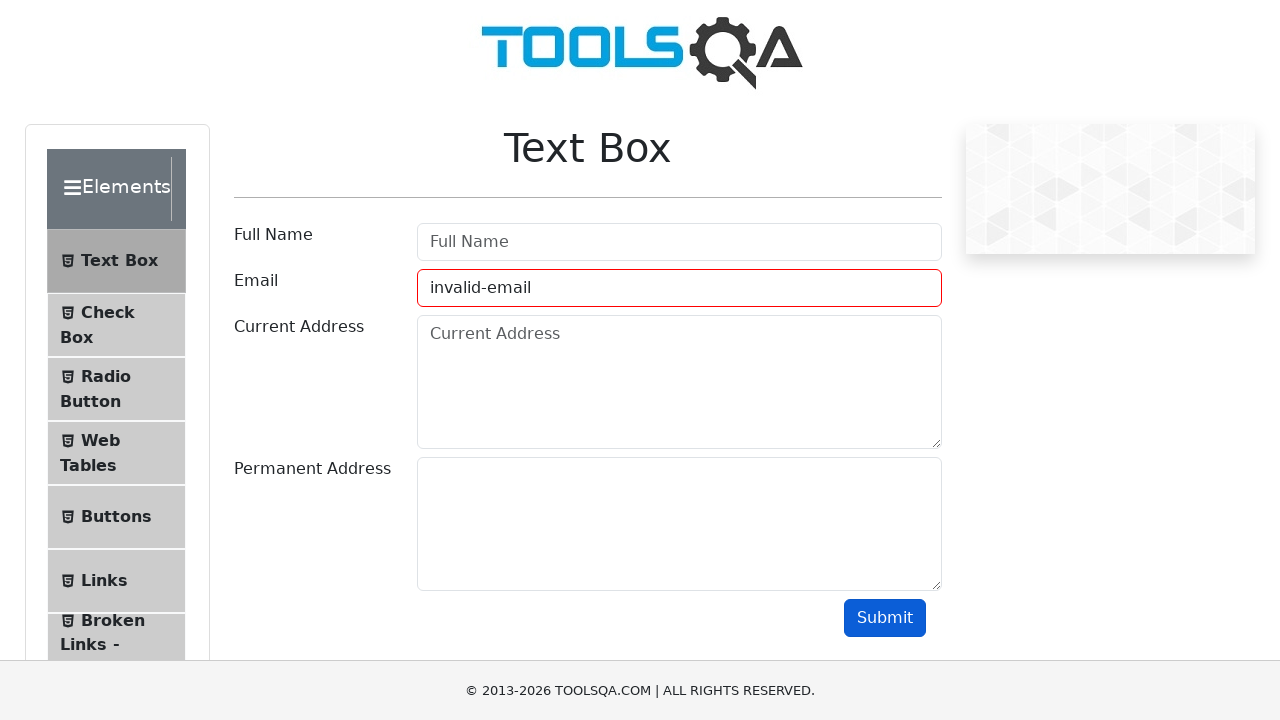